Tests the age form by entering a name and age, submitting the form, and verifying the result message

Starting URL: https://kristinek.github.io/site/examples/age

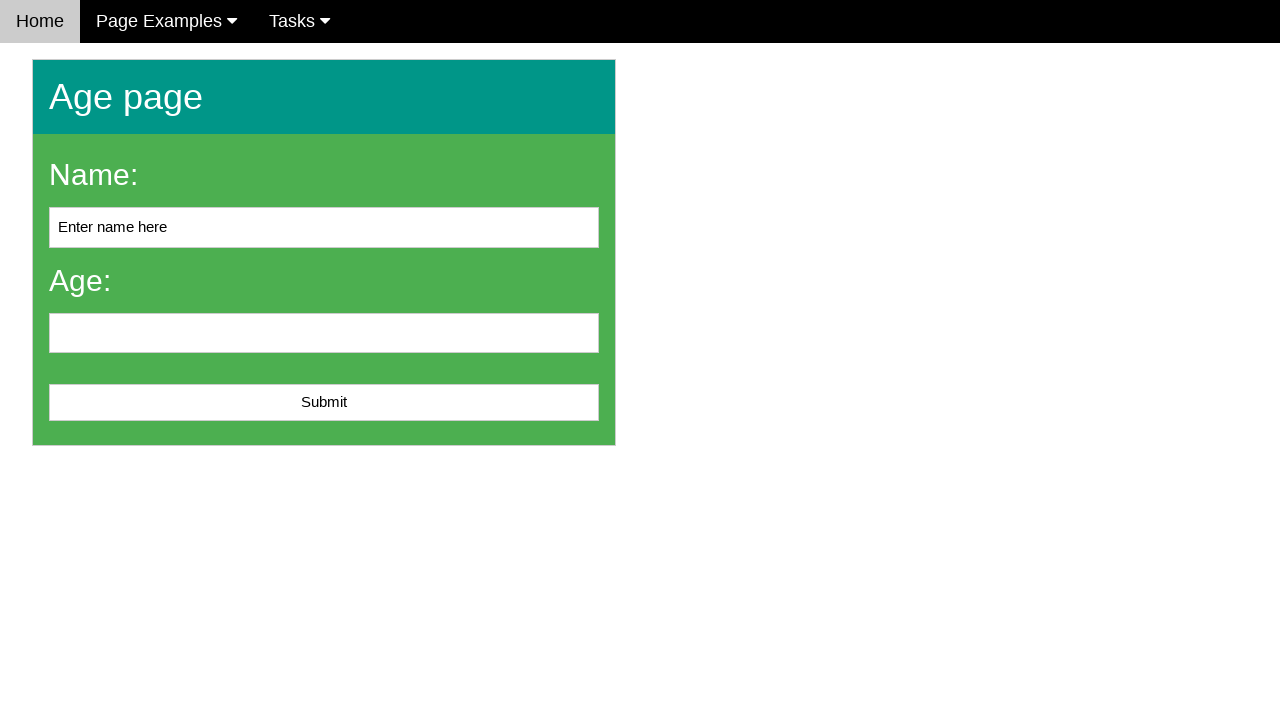

Cleared the name input field on #name
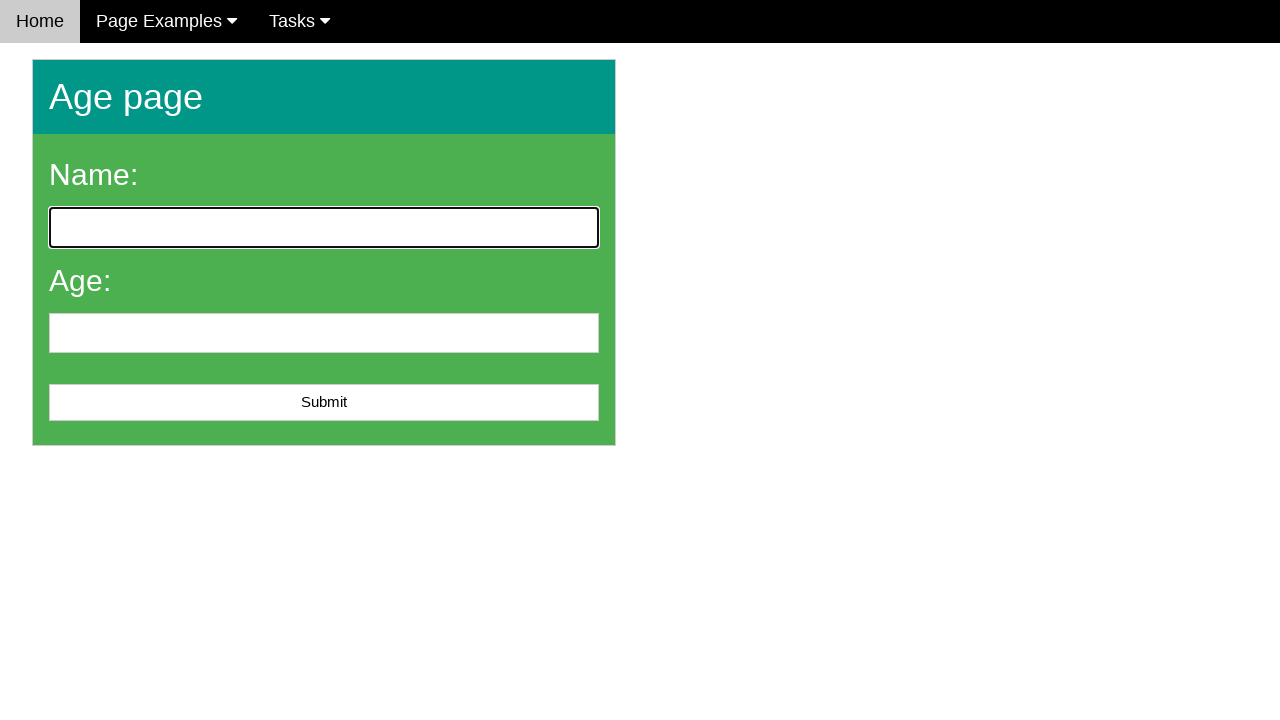

Entered 'JohnDoe' in the name field on #name
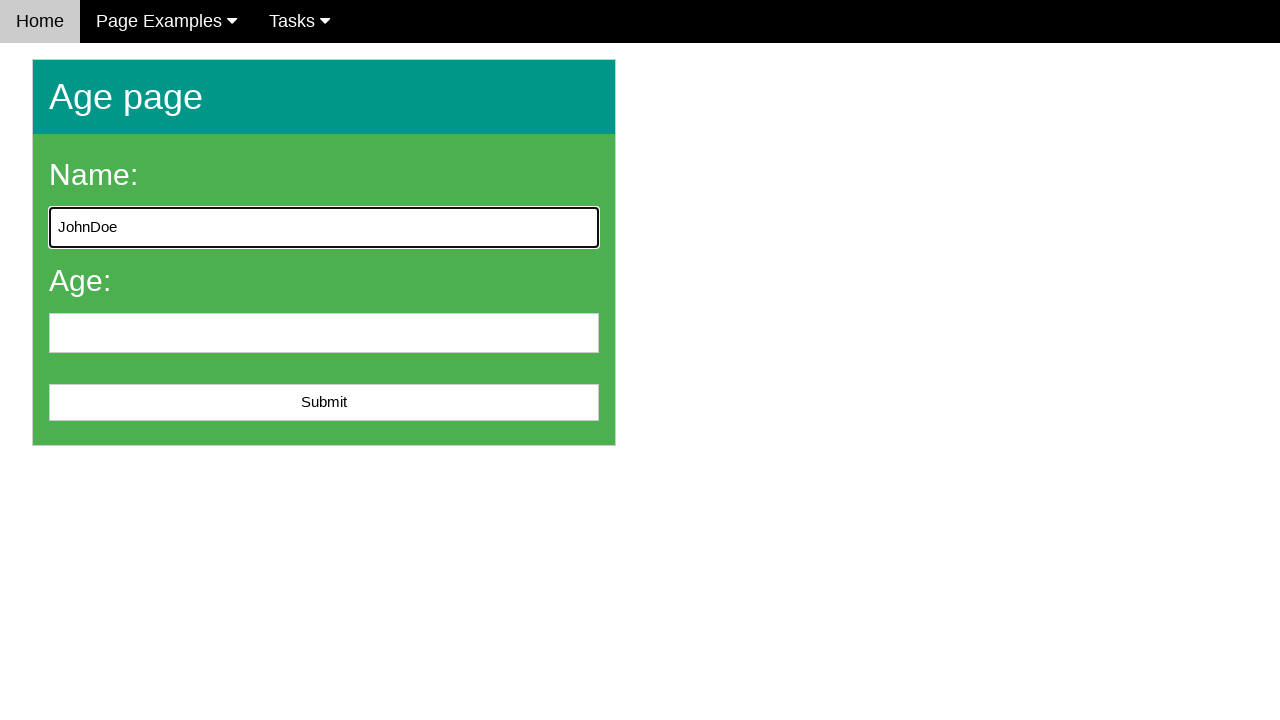

Entered '25' in the age field on #age
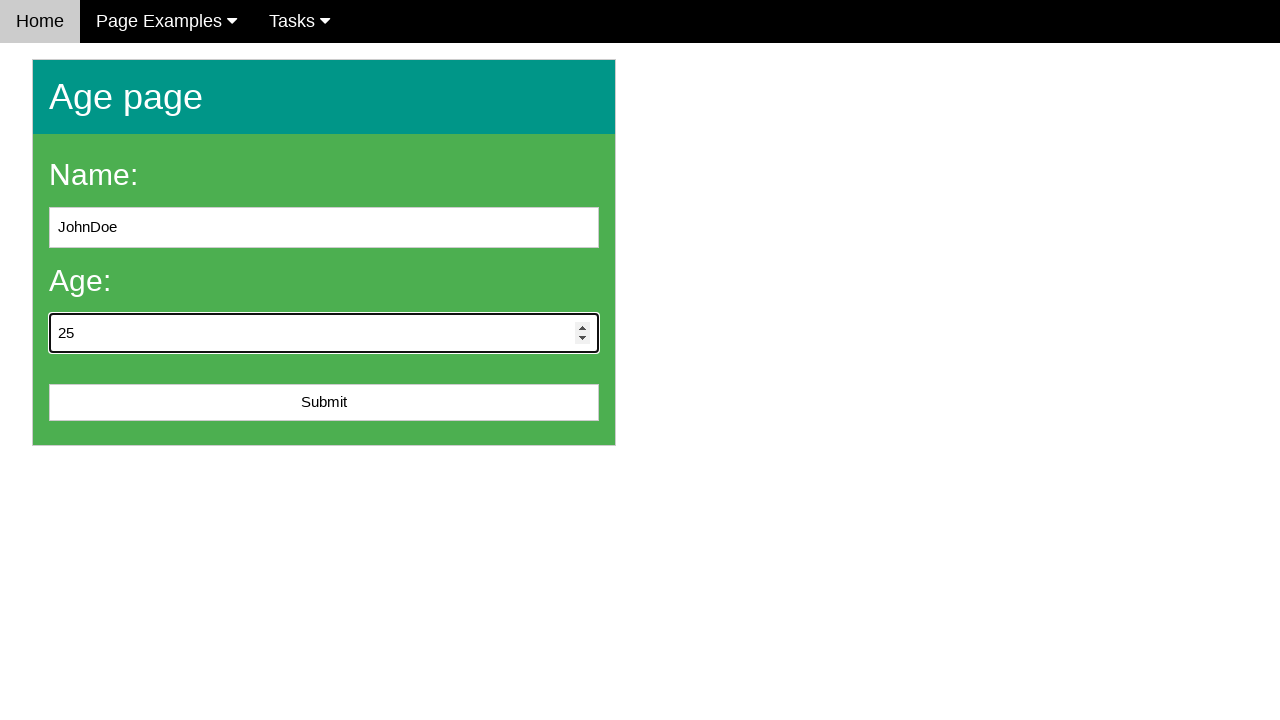

Clicked the submit button to submit the age form at (324, 403) on #submit
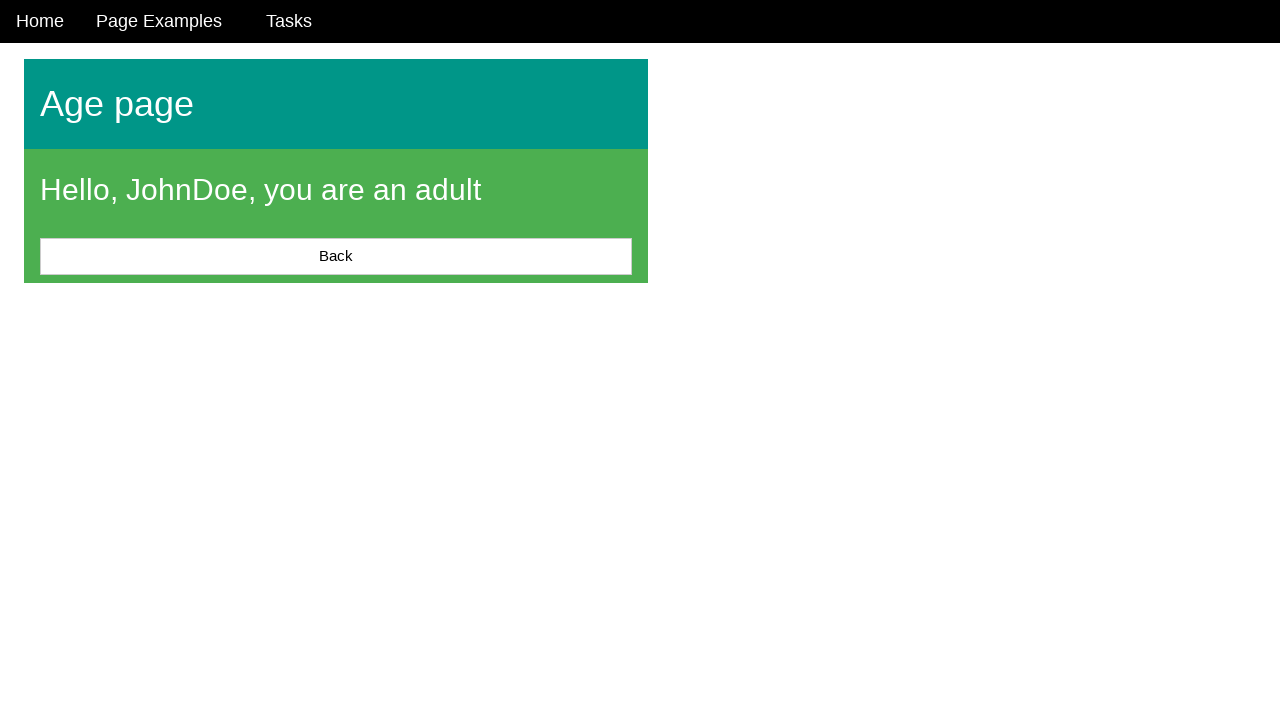

Result message appeared on the page
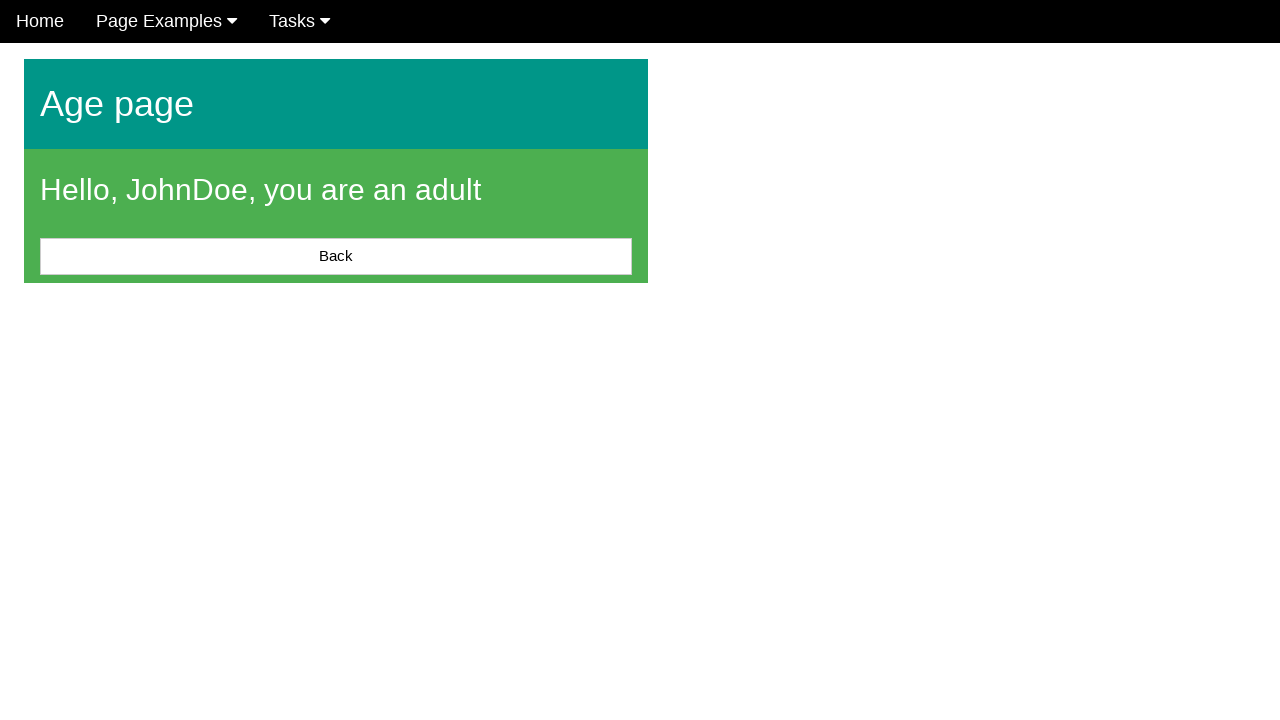

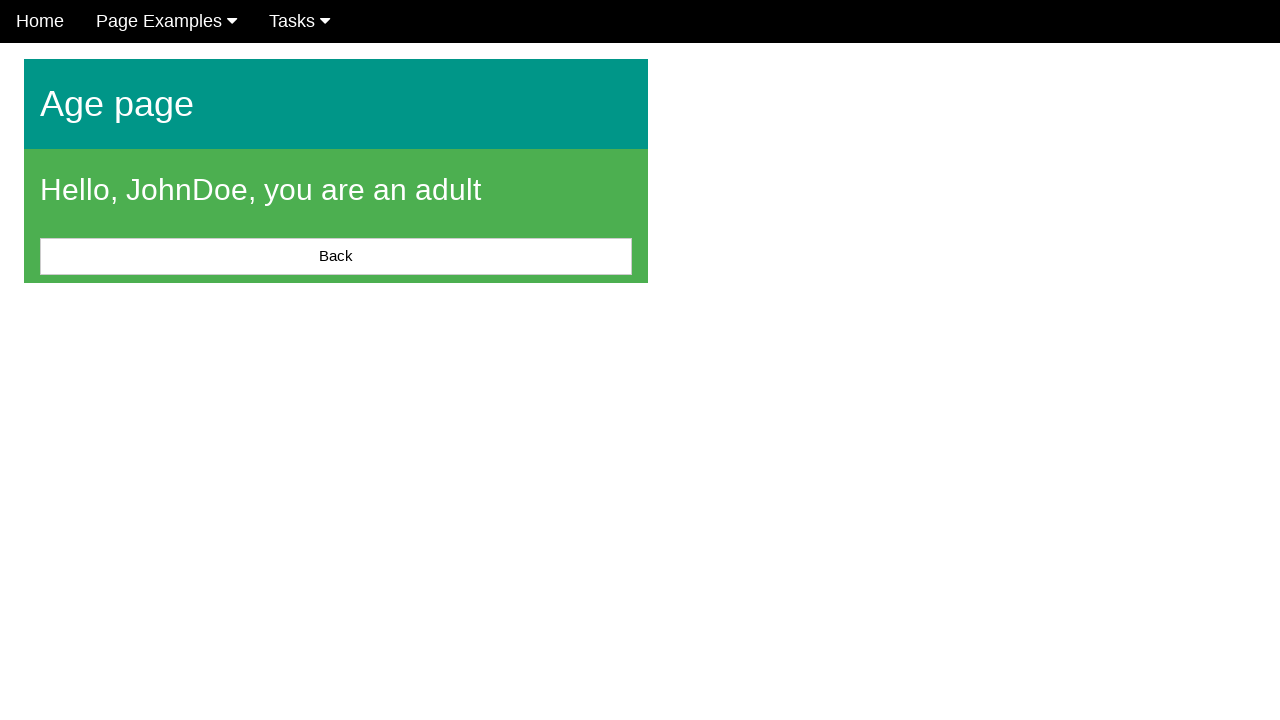